Completes a multi-step puzzle challenge by solving three riddles in sequence, extracting answers from one step to use in the next

Starting URL: https://techstepacademy.com/trial-of-the-stones

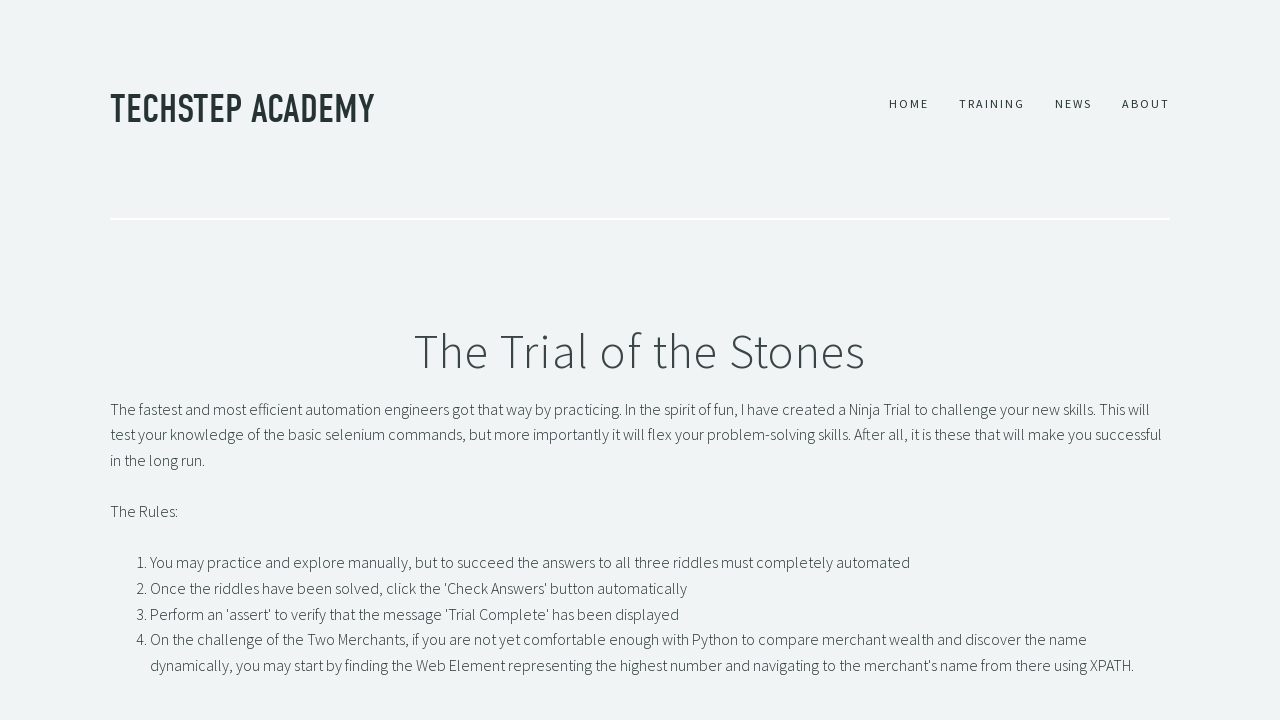

Filled first riddle input with 'rock' on input#r1Input
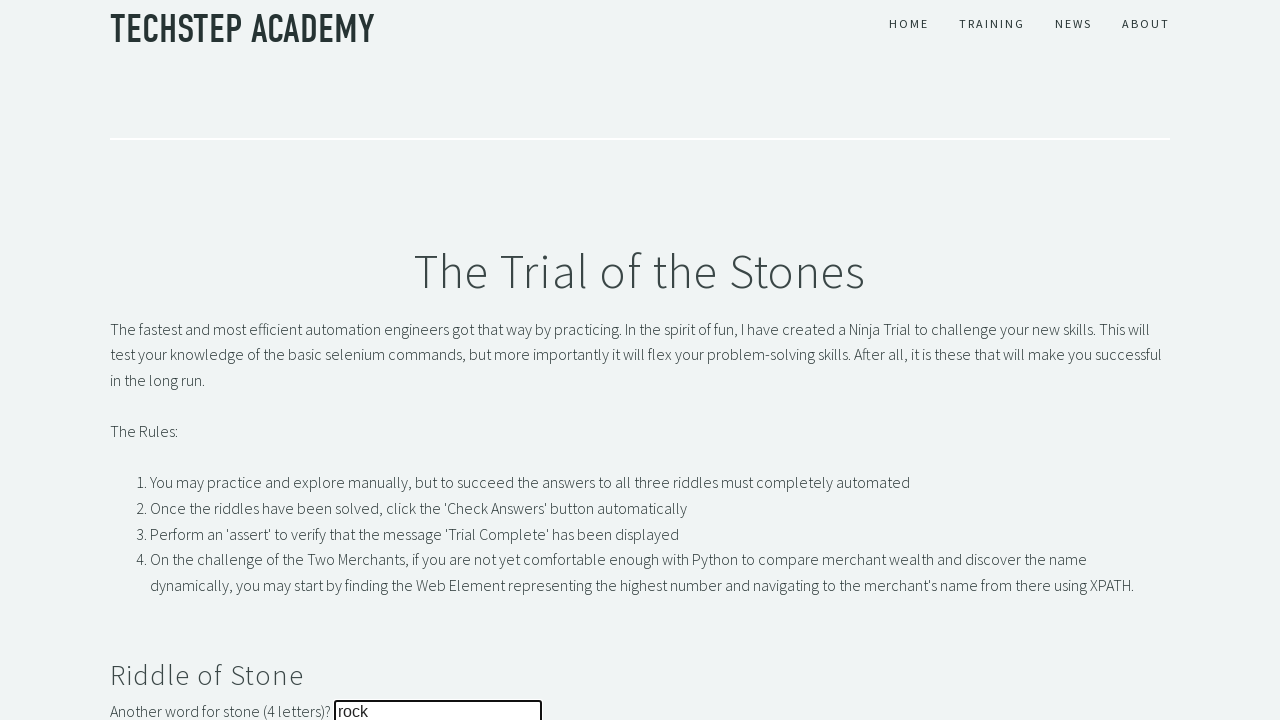

Submitted first riddle answer at (145, 360) on #r1Btn
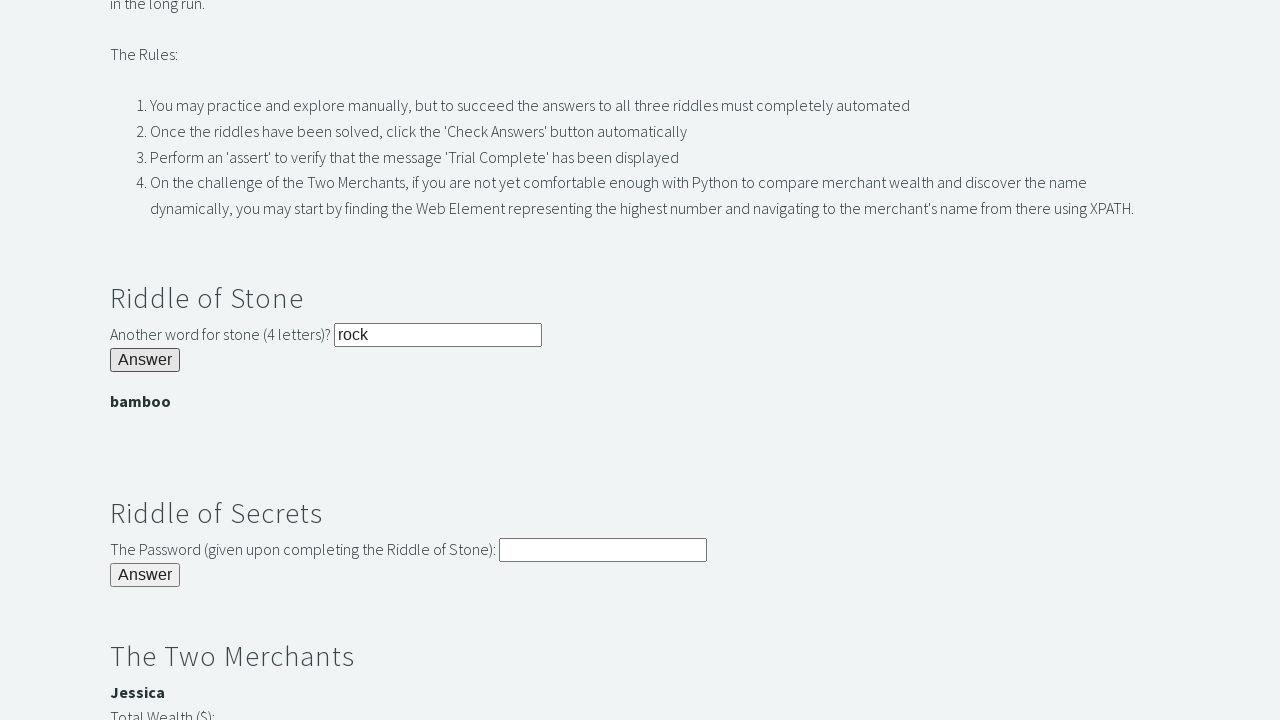

Extracted password from first riddle: bamboo
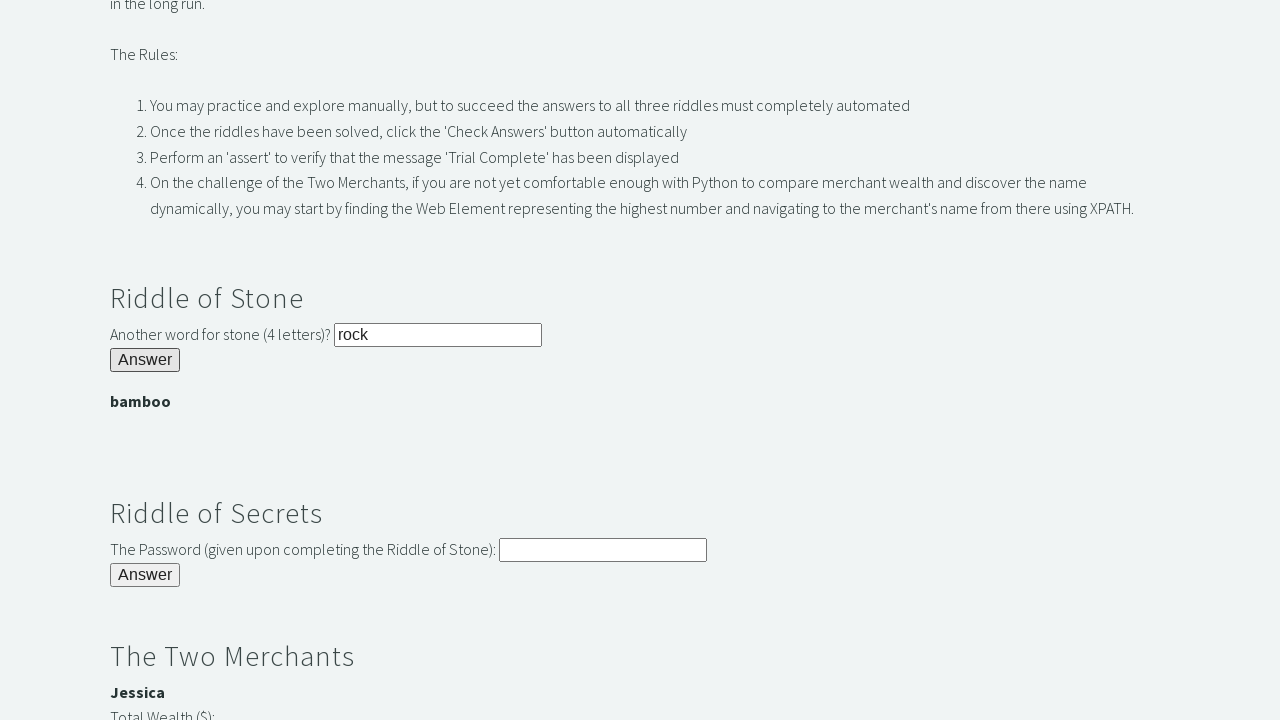

Filled second riddle input with extracted password on input#r2Input
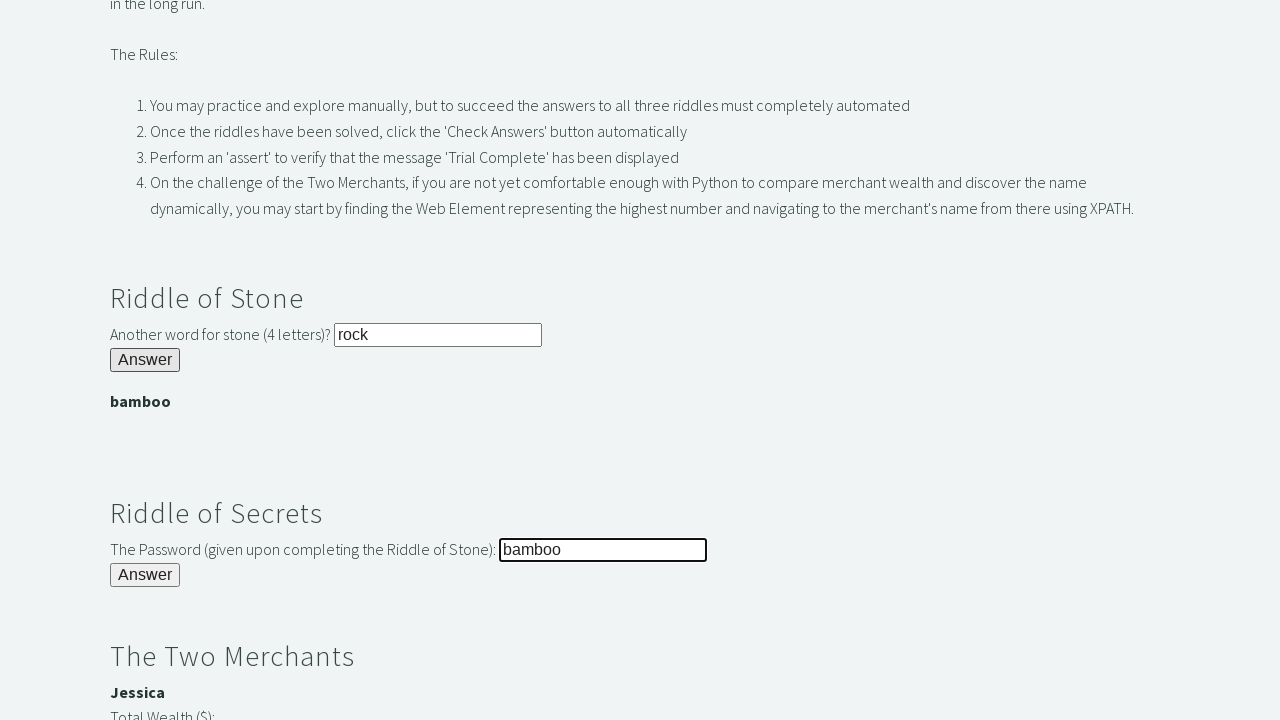

Submitted second riddle answer at (145, 575) on button#r2Butn
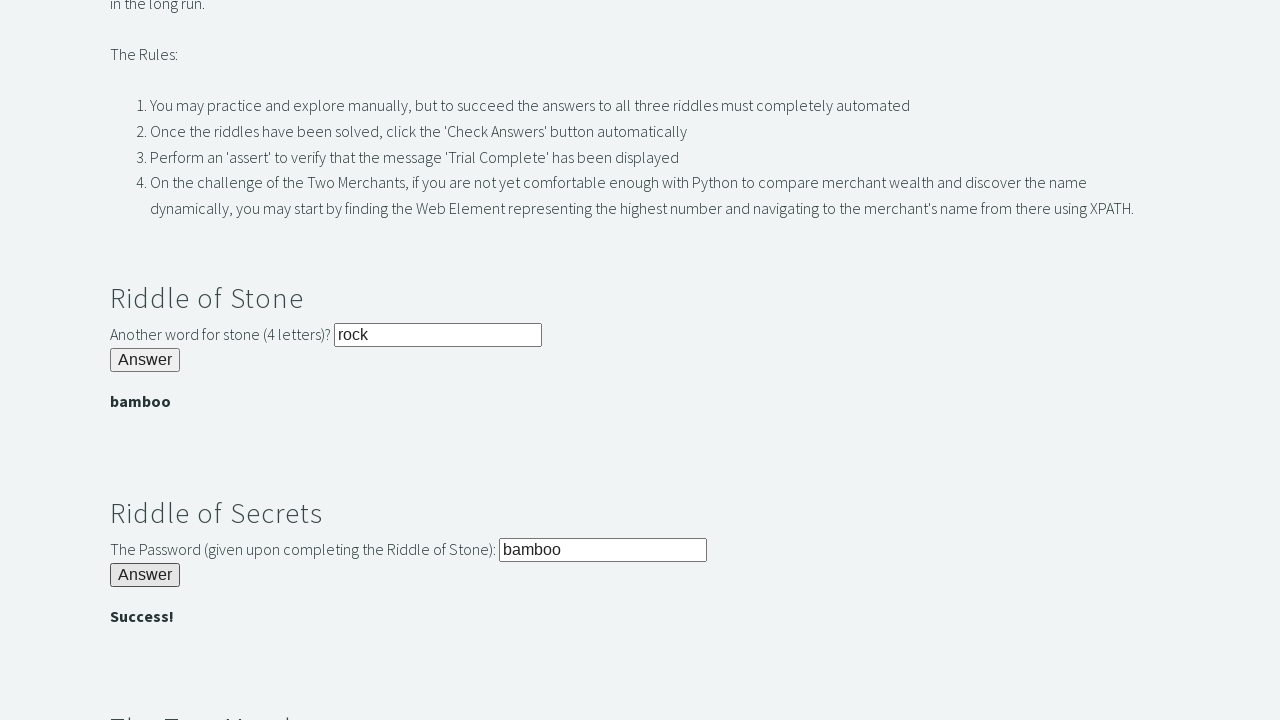

Extracted richest merchant's name: Jessica
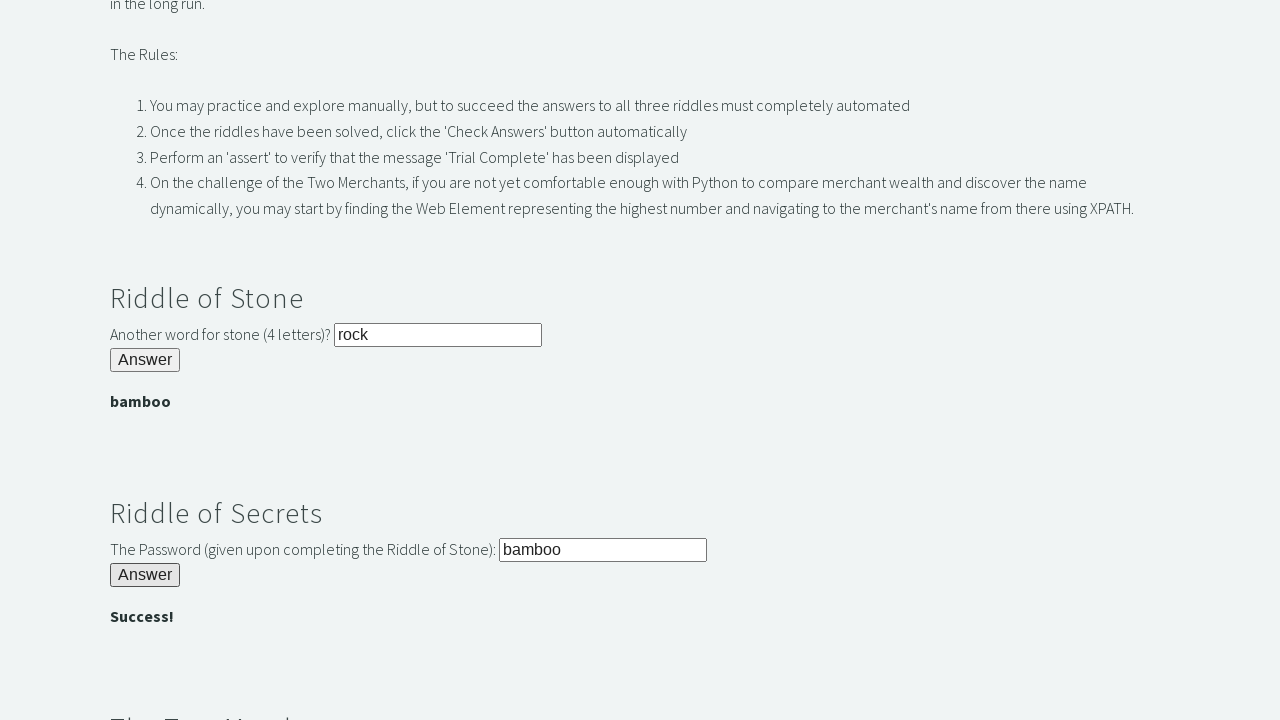

Filled third riddle input with richest merchant's name on #r3Input
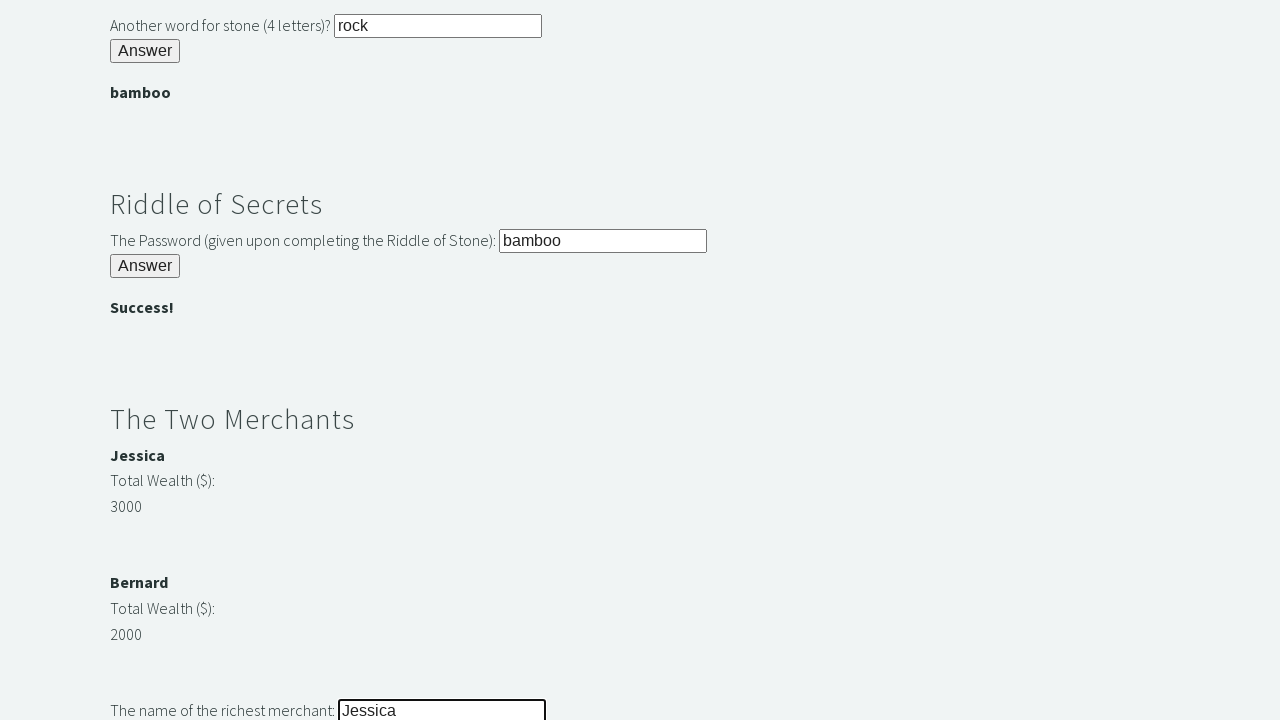

Submitted third riddle answer at (145, 360) on button#r3Butn
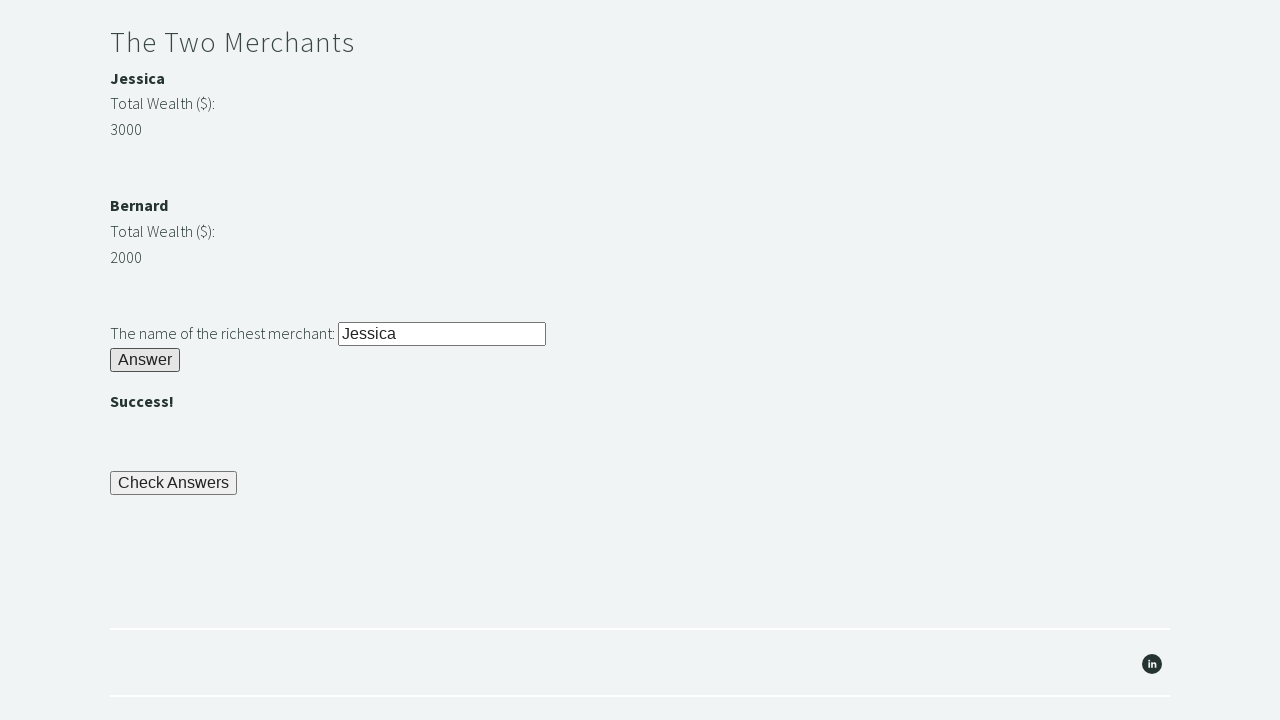

Clicked final check button to complete trial at (174, 483) on button[name='checkButn']
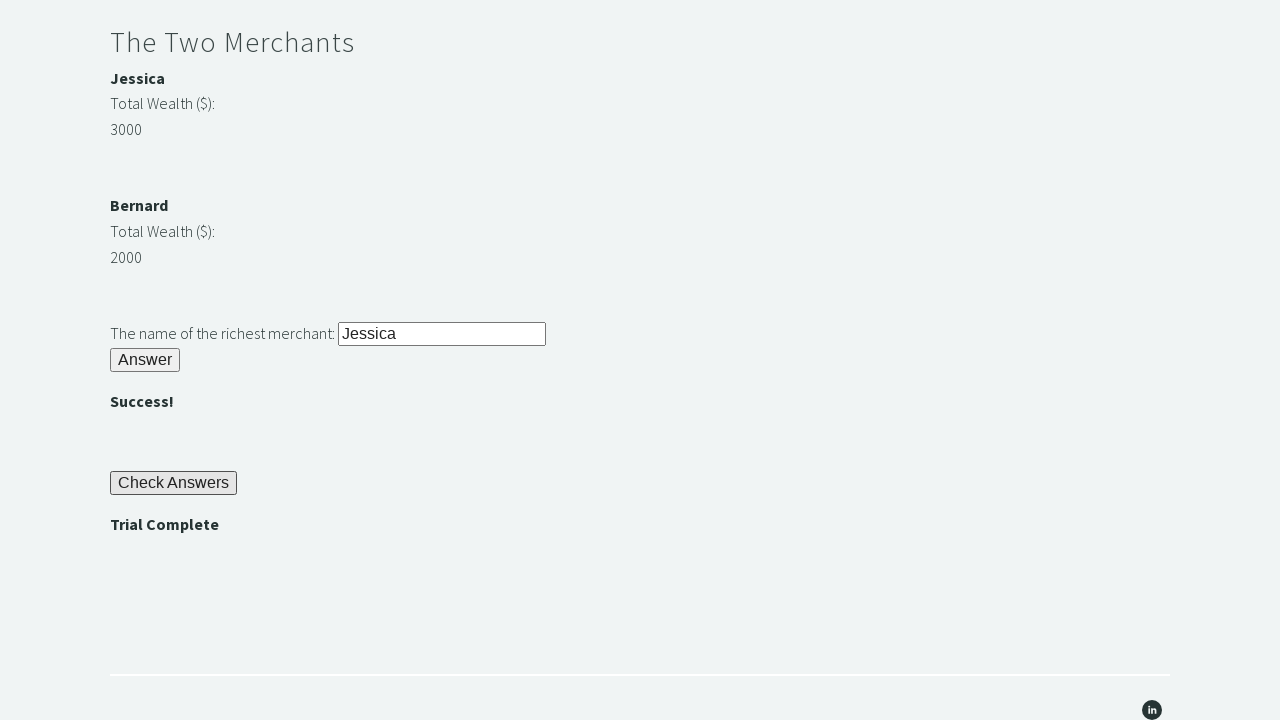

Retrieved completion message: Trial Complete
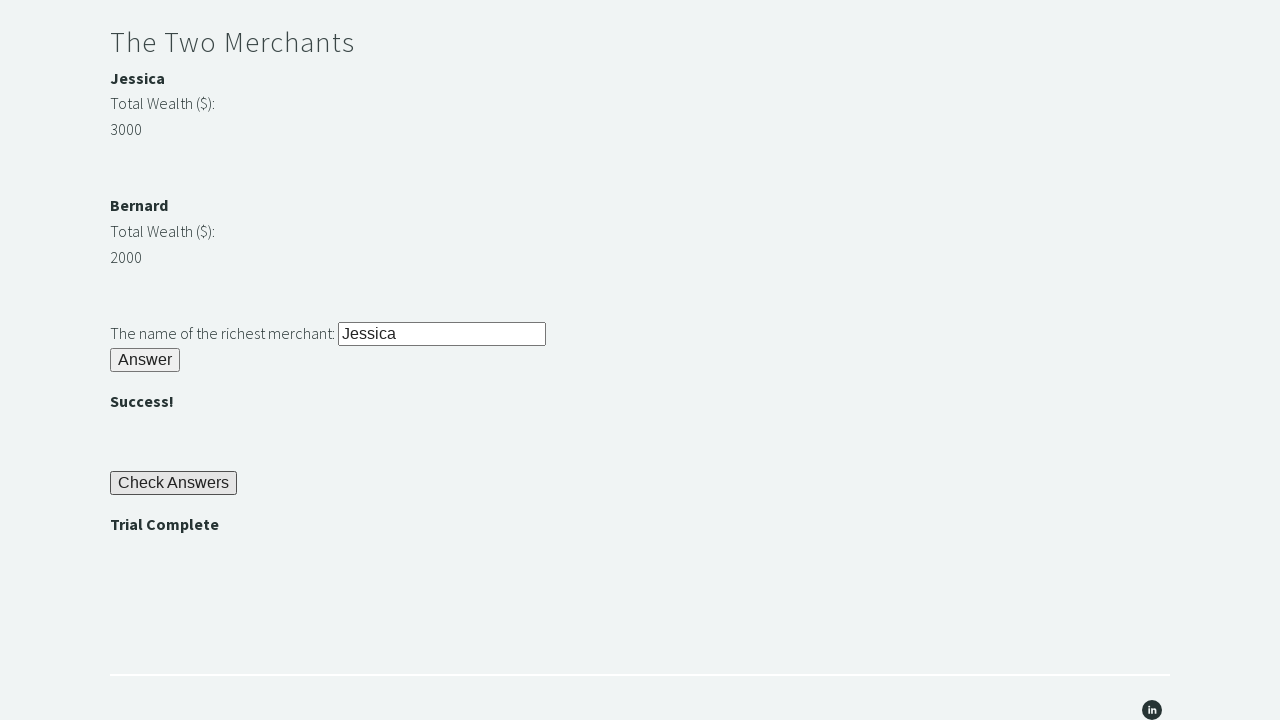

Verified trial completion message
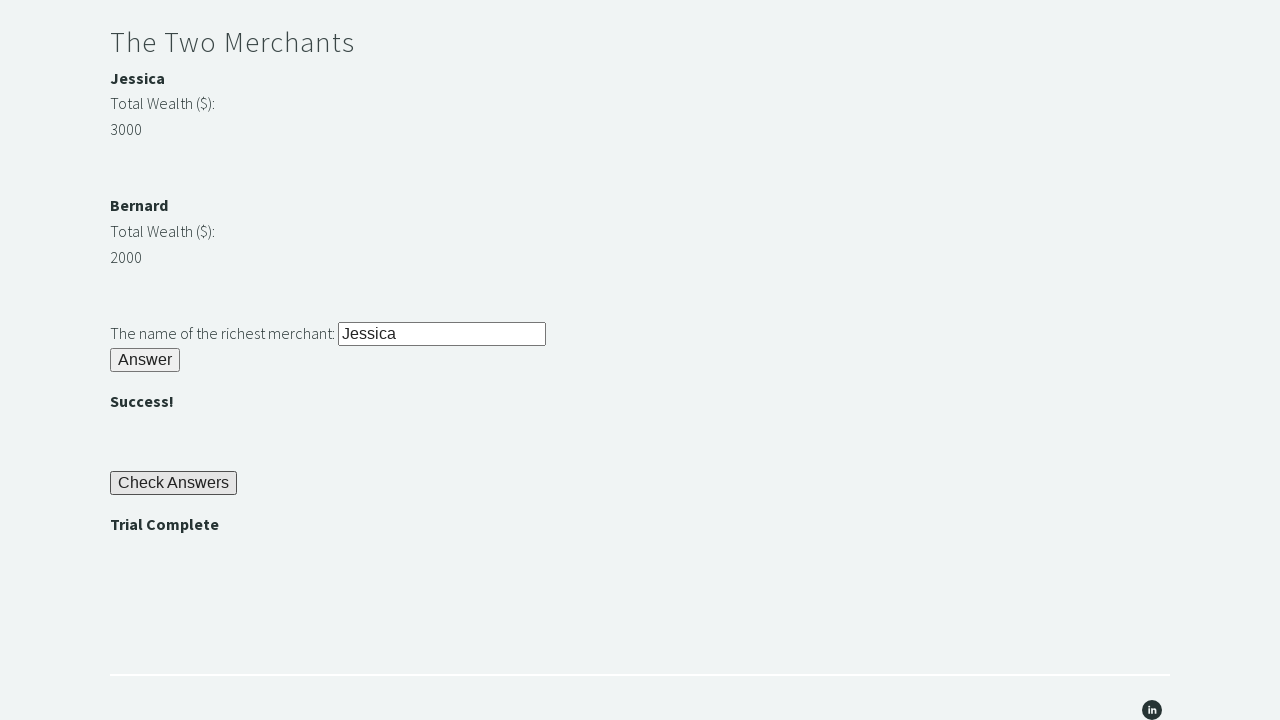

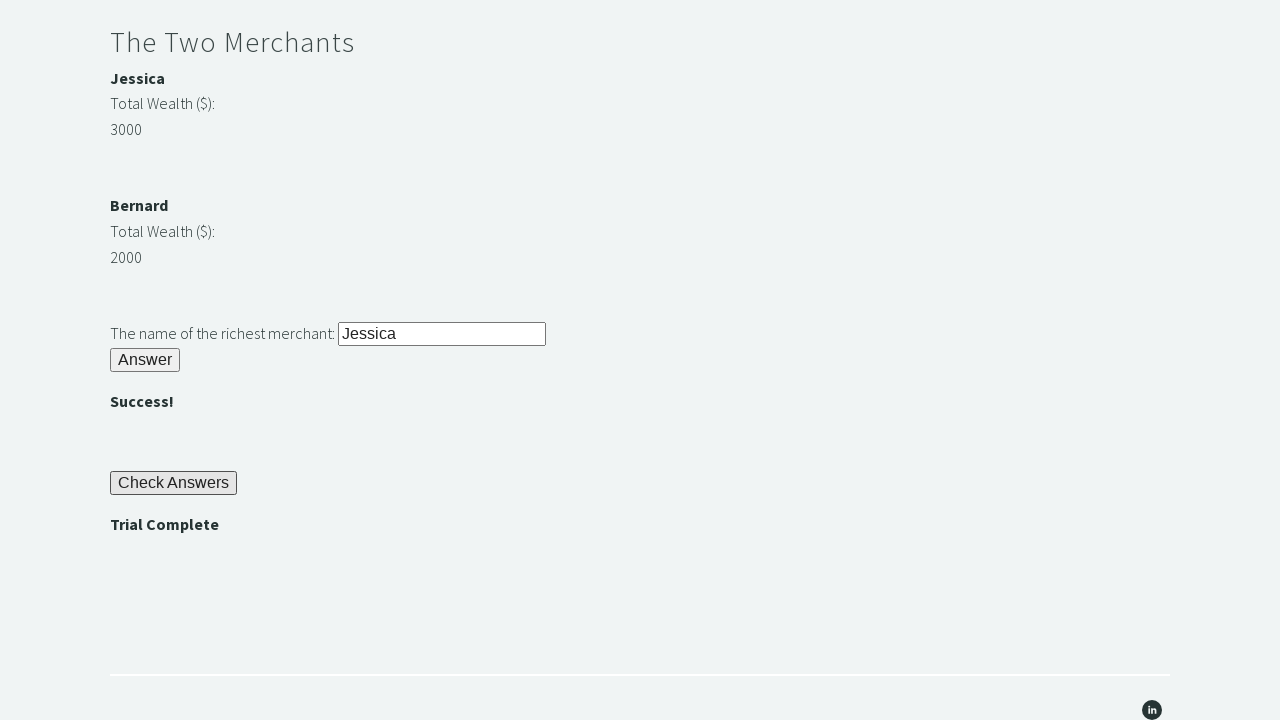